Tests the "Voltar para Cadastro" link navigates back to the registration page (index.html).

Starting URL: https://tc-1-final-parte1.vercel.app/tabelaCadastro.html

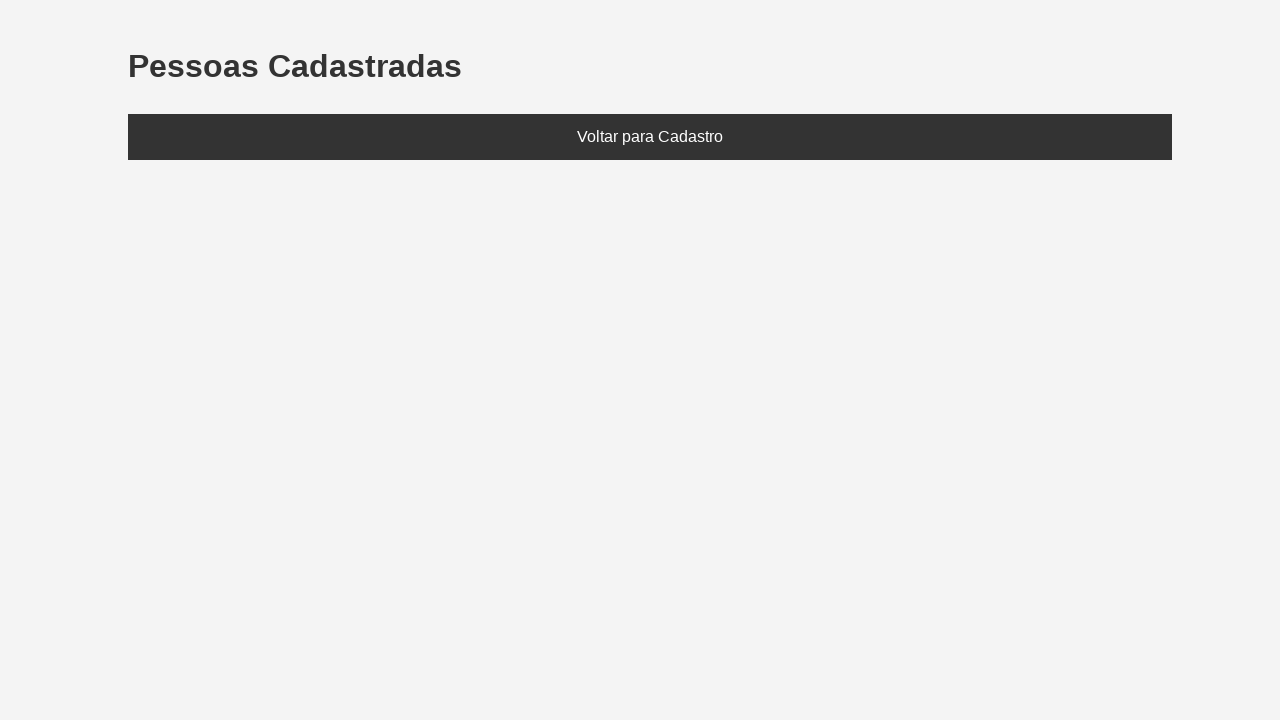

Clicked the 'Voltar para Cadastro' link at (650, 137) on text=Voltar para Cadastro
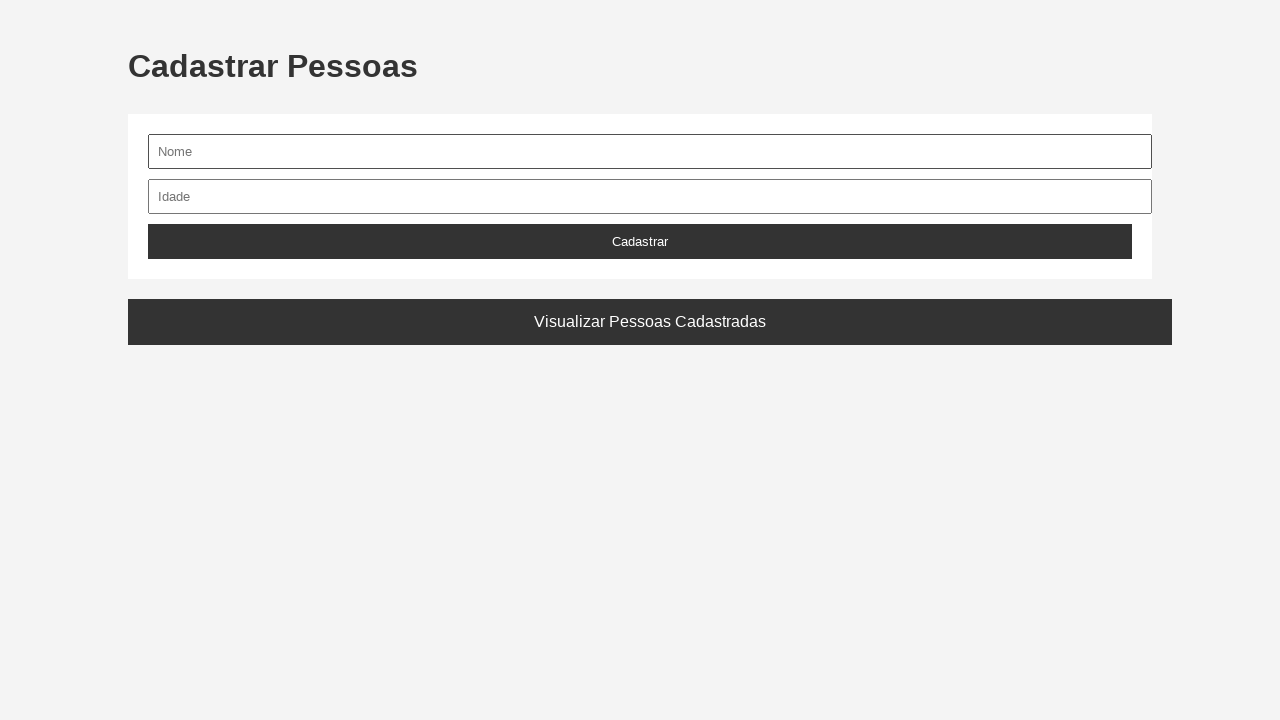

Waited for navigation to index.html and page loaded
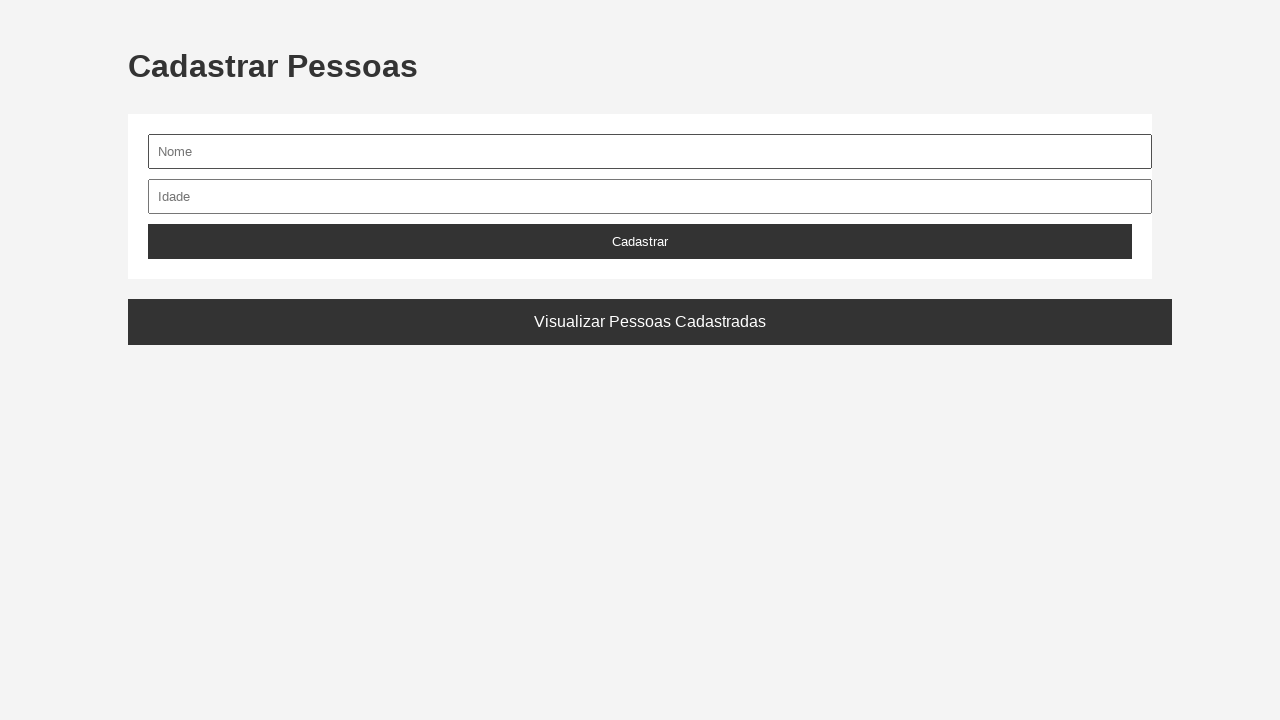

Verified that URL contains index.html
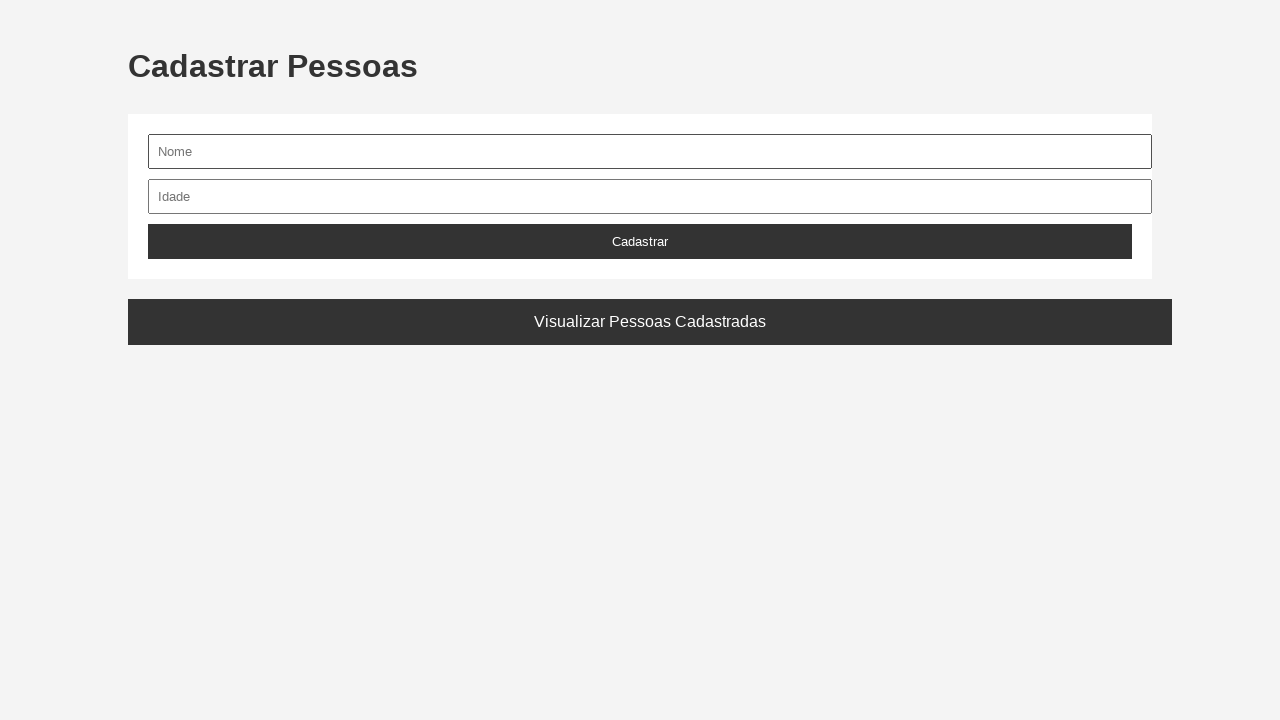

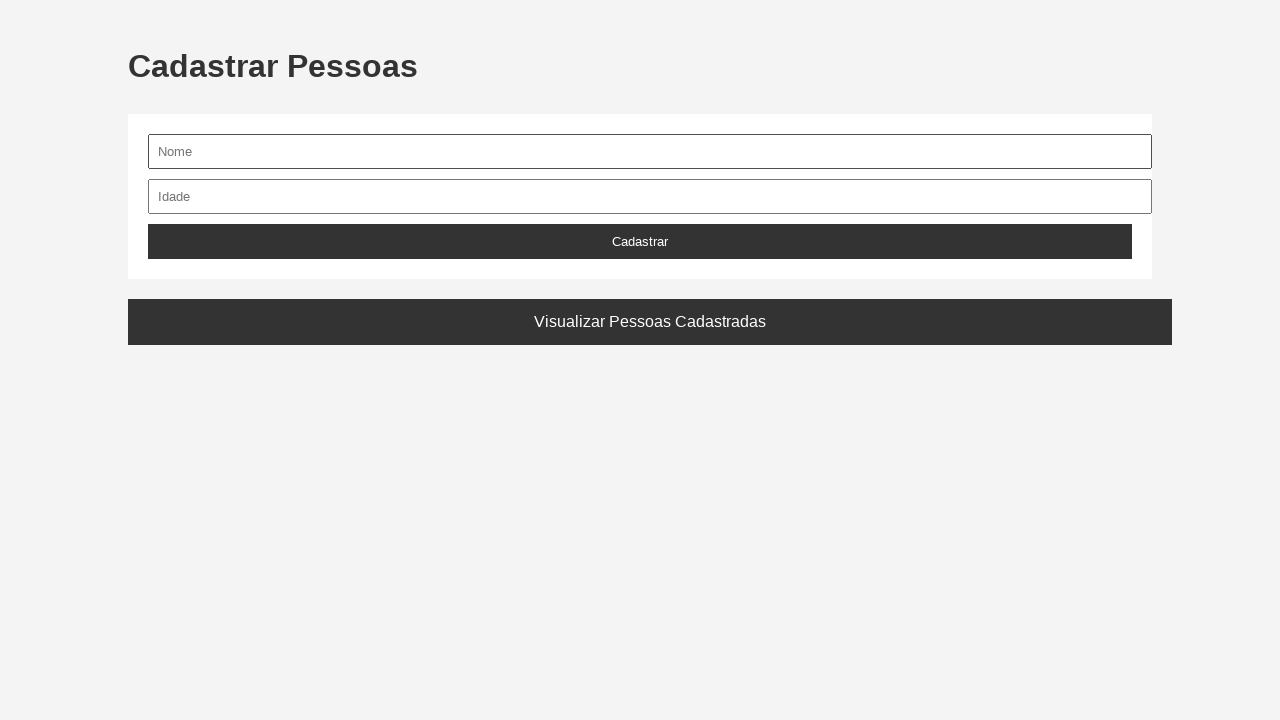